Tests checkbox interaction by navigating to a test page and clicking a checkbox element

Starting URL: https://leafground.com/checkbox.xhtml

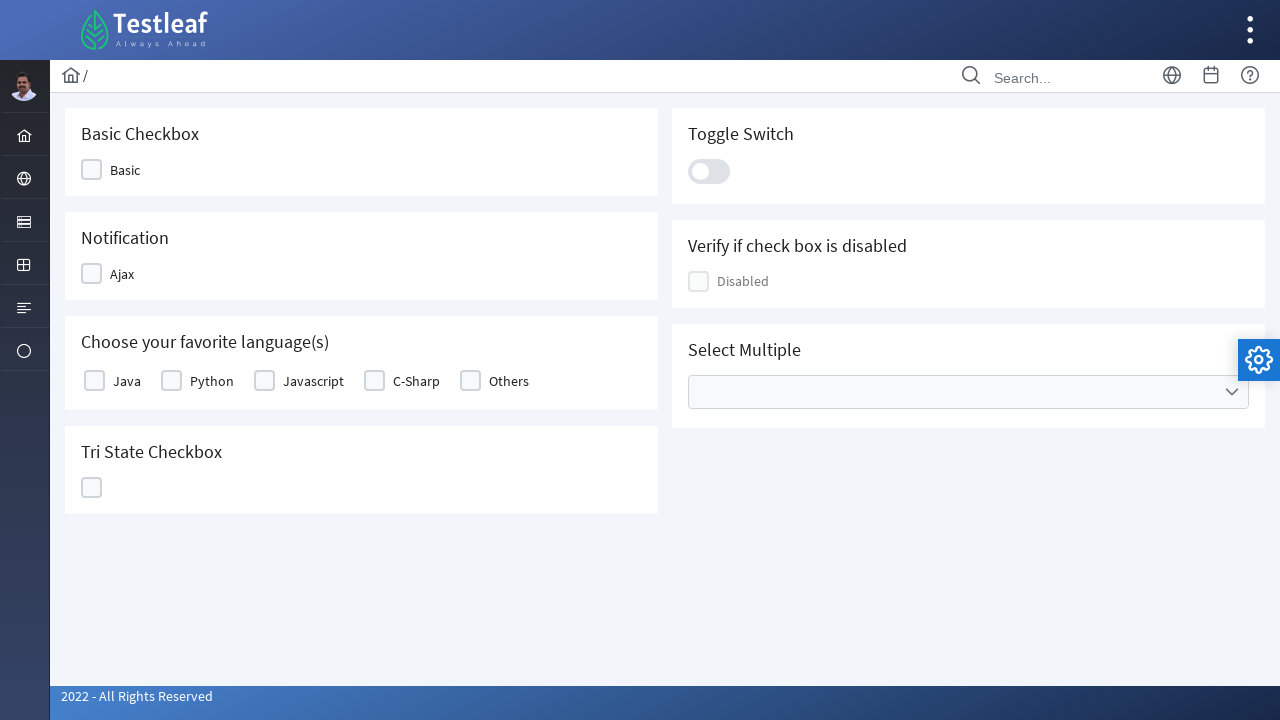

Navigated to checkbox test page
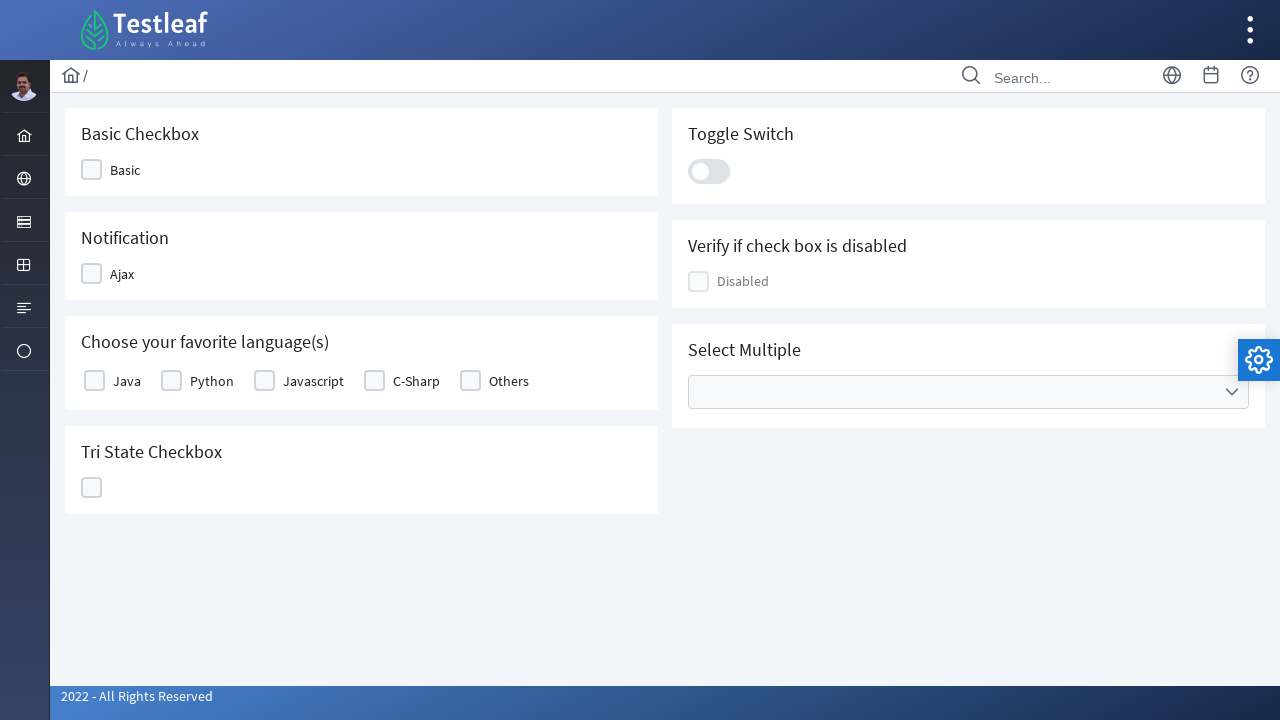

Clicked checkbox element at (92, 170) on xpath=//*[@id="j_idt87:j_idt89"]/div[2]
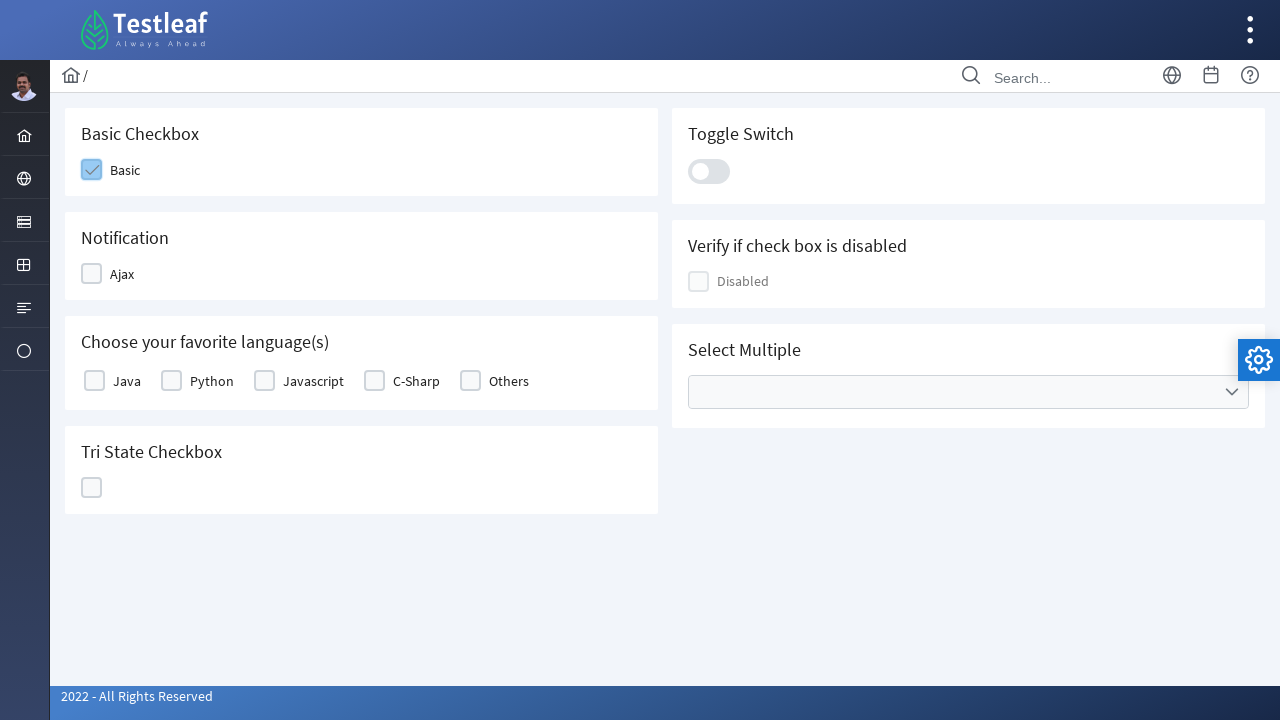

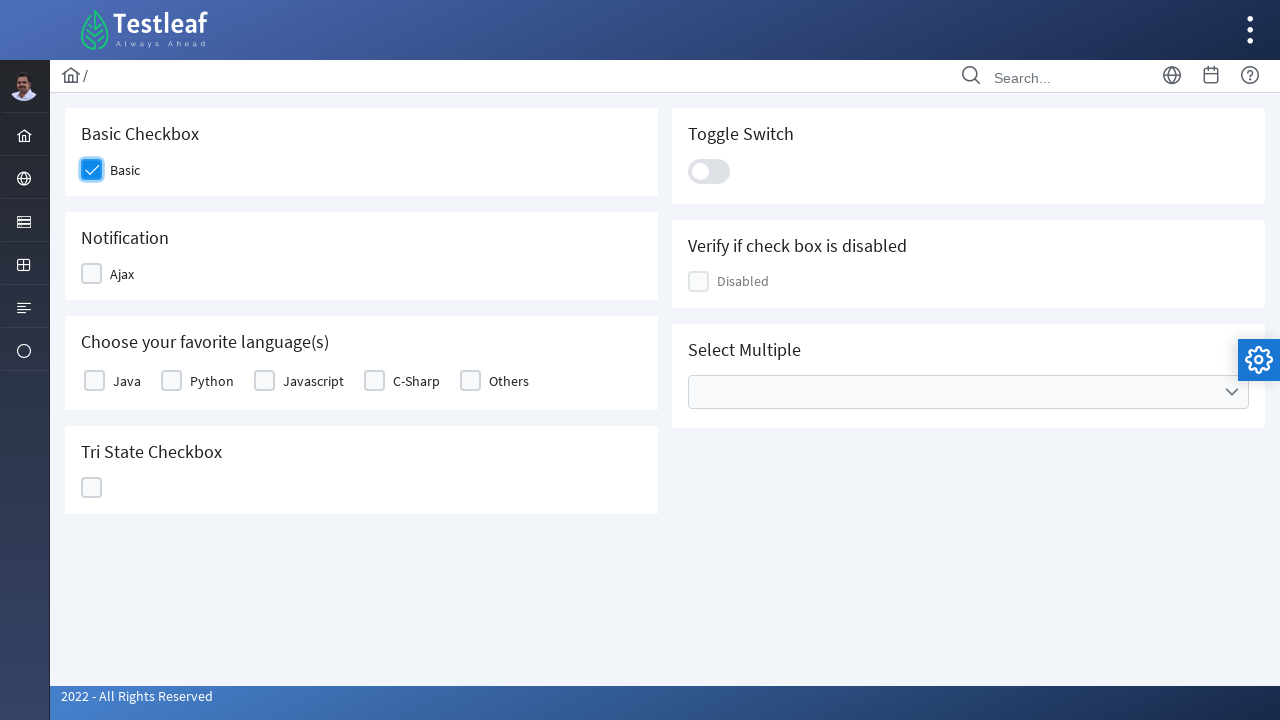